Navigates to Playwright website, clicks the "Get started" link, and verifies the Installation heading is visible

Starting URL: https://playwright.dev/

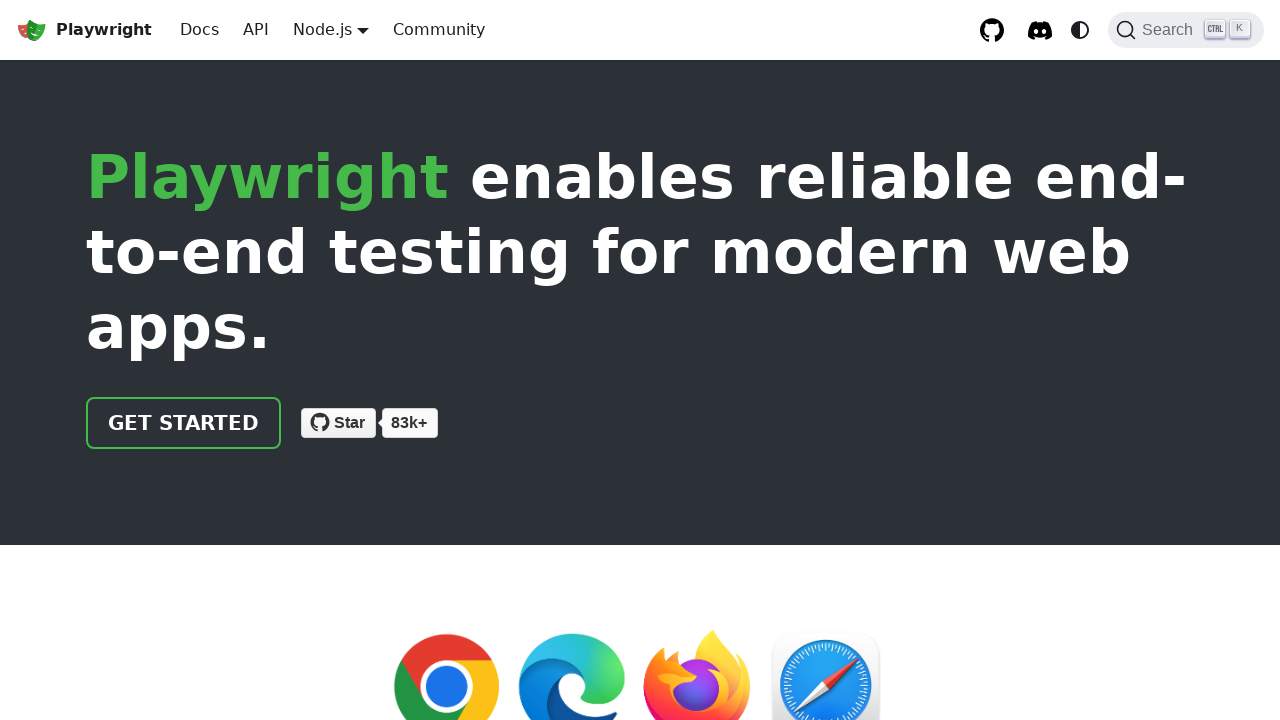

Navigated to Playwright website
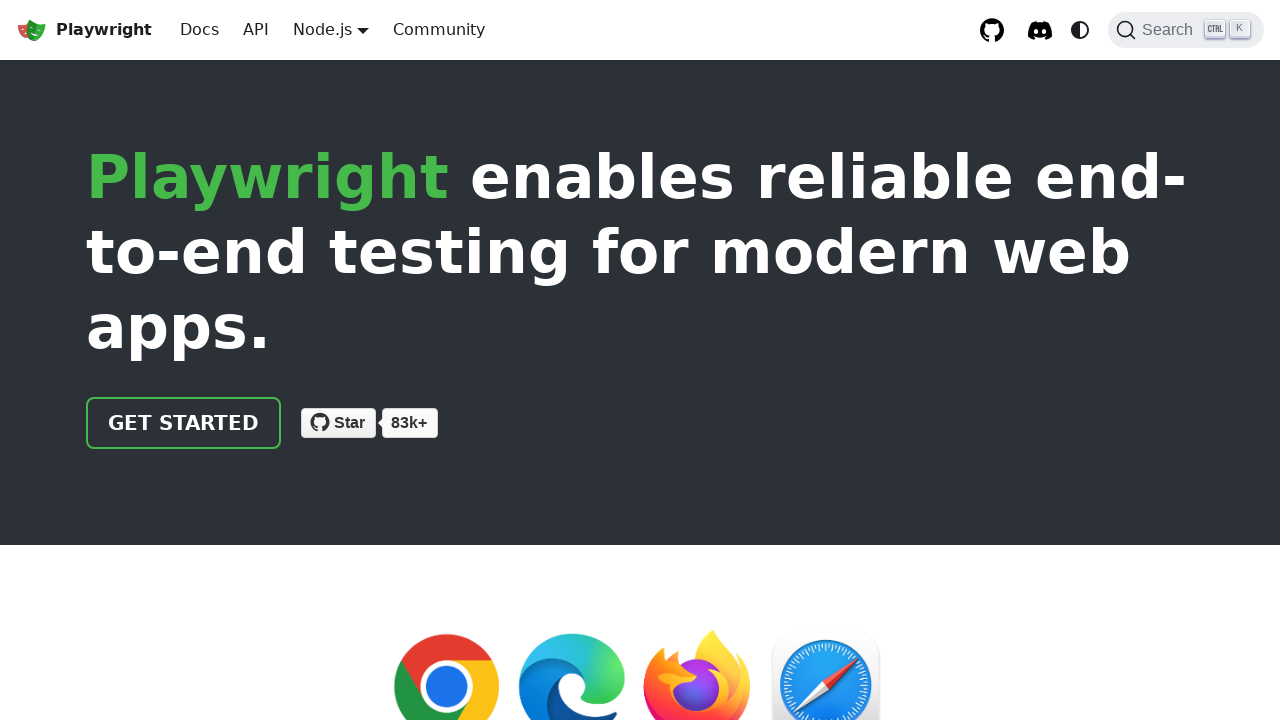

Clicked the 'Get started' link at (184, 423) on internal:role=link[name="Get started"i]
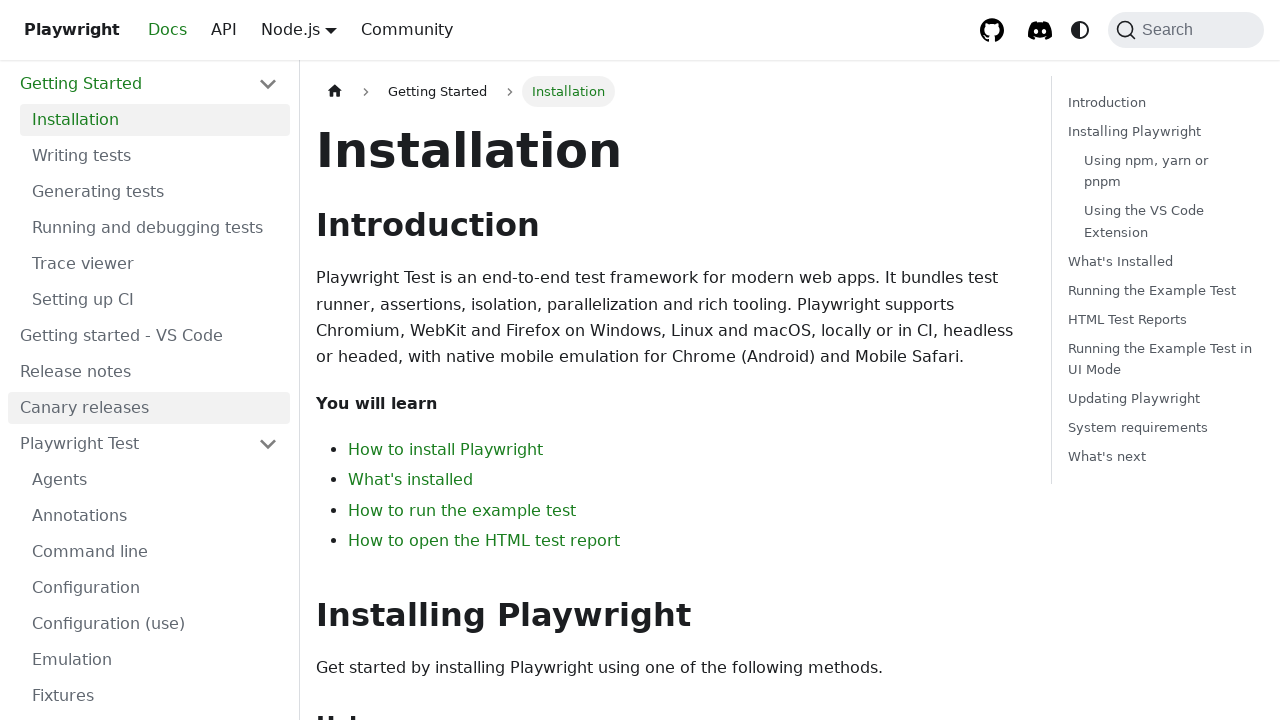

Installation heading is visible
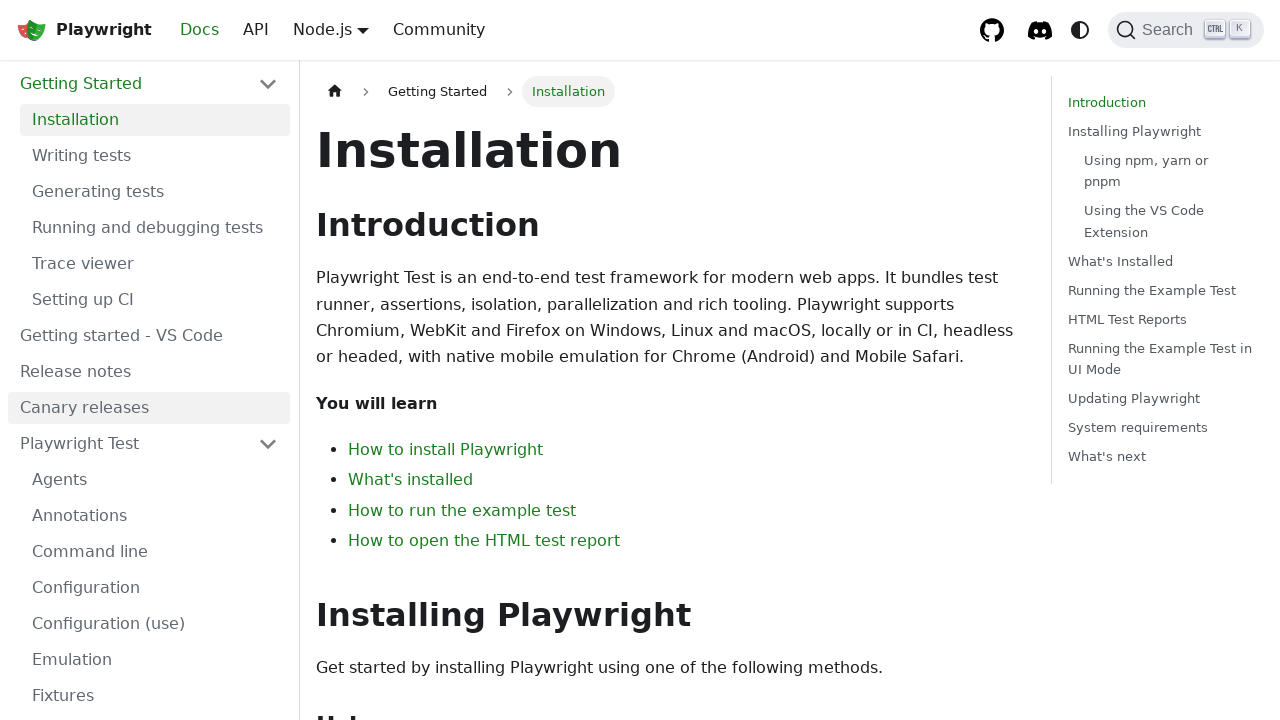

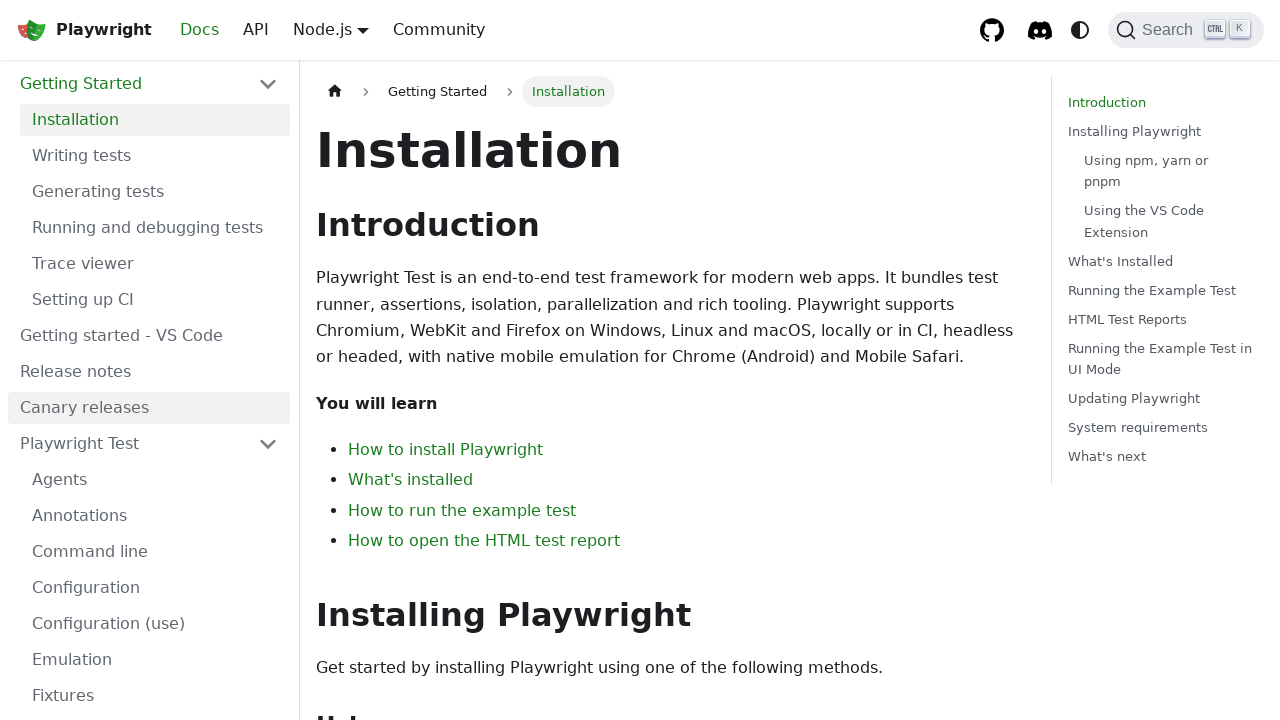